Tests page scrolling functionality by scrolling down and then back up using JavaScript execution

Starting URL: https://demoqa.com/

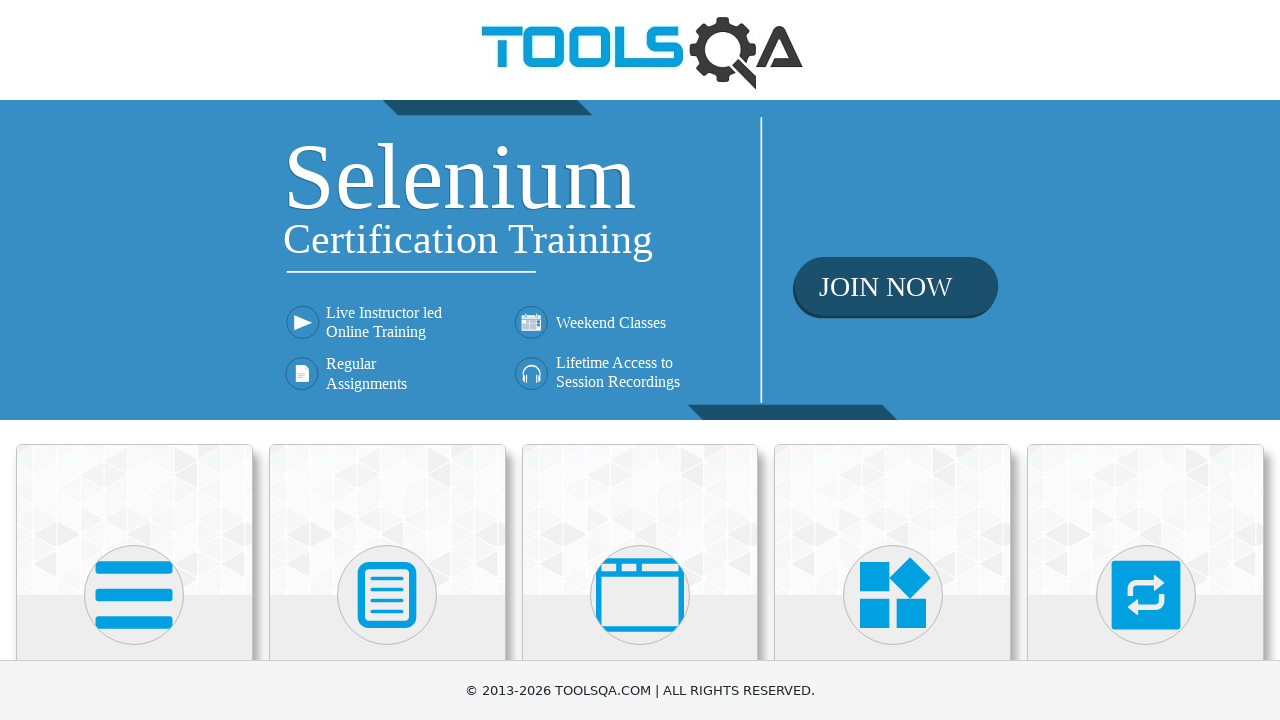

Scrolled down the page by 500 pixels
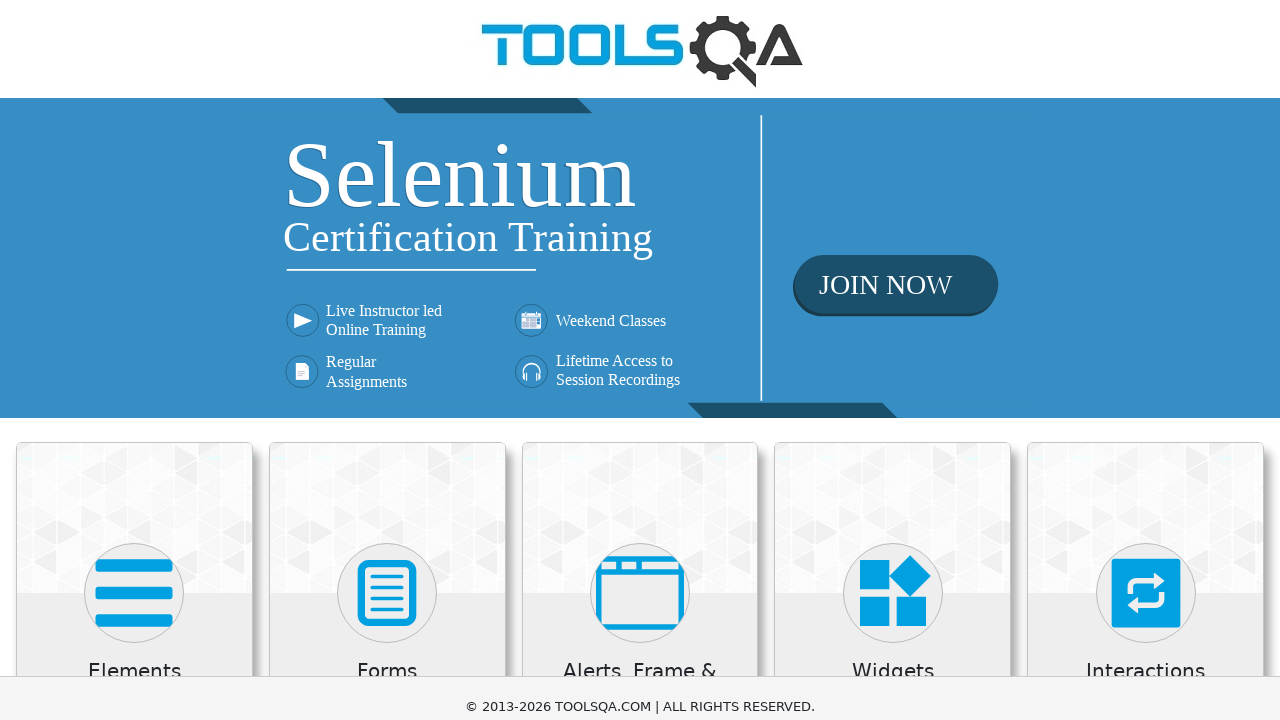

Waited 2 seconds to observe scroll effect
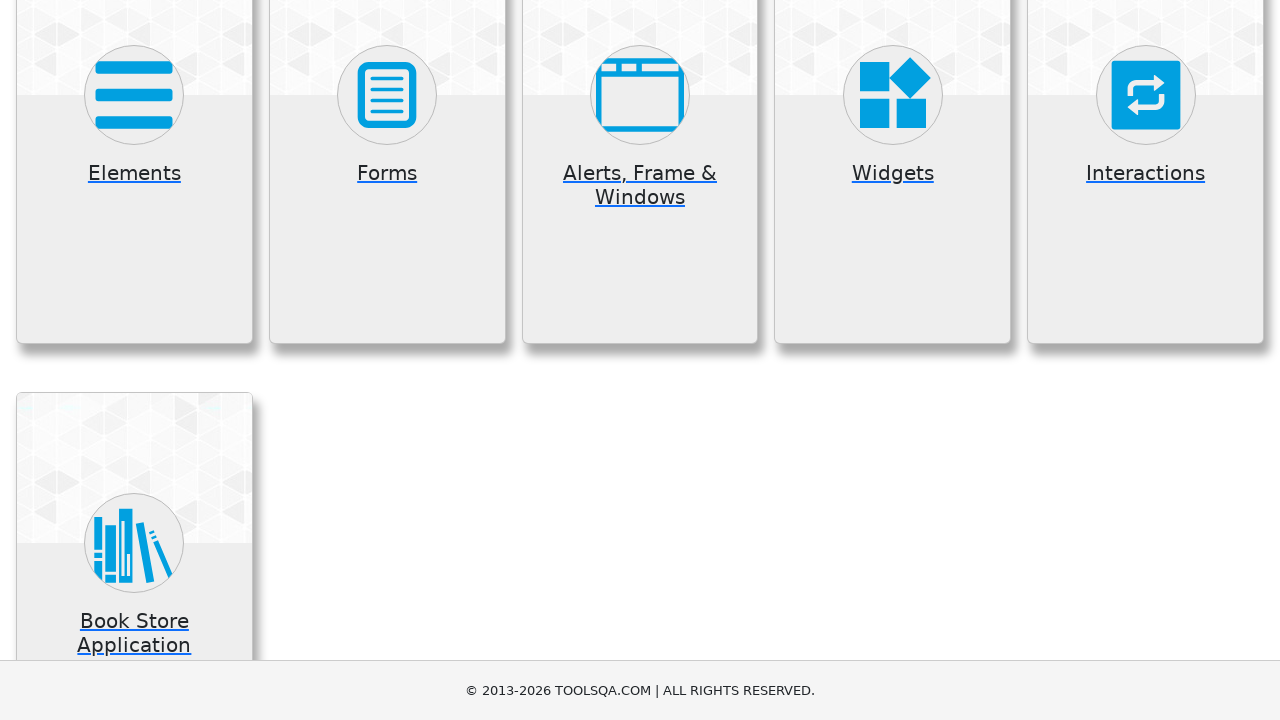

Scrolled up the page by 500 pixels
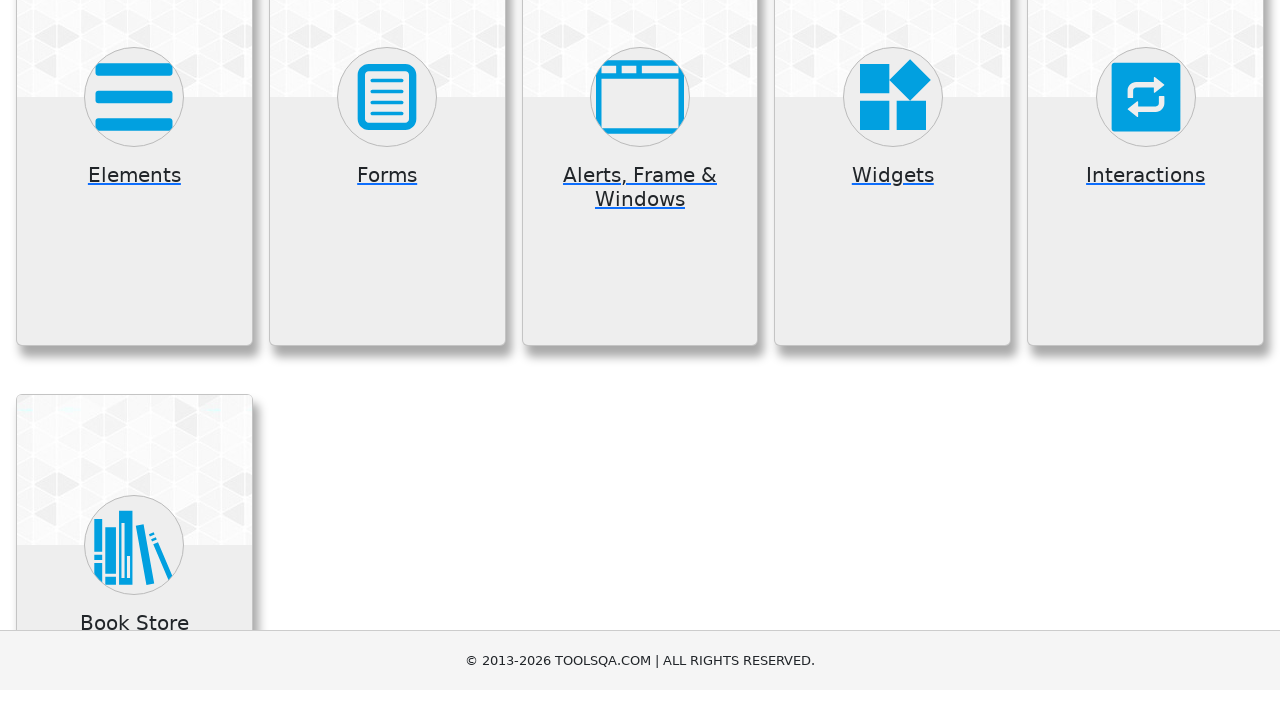

Waited 2 seconds to observe scroll effect
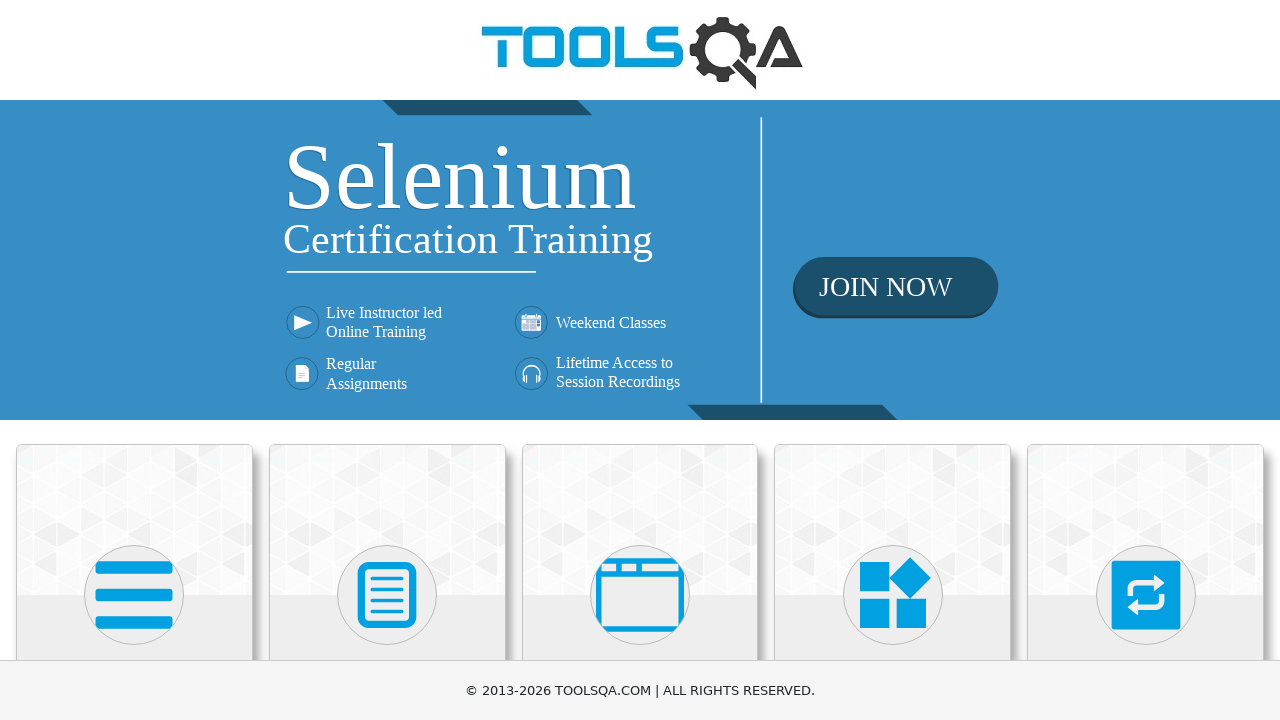

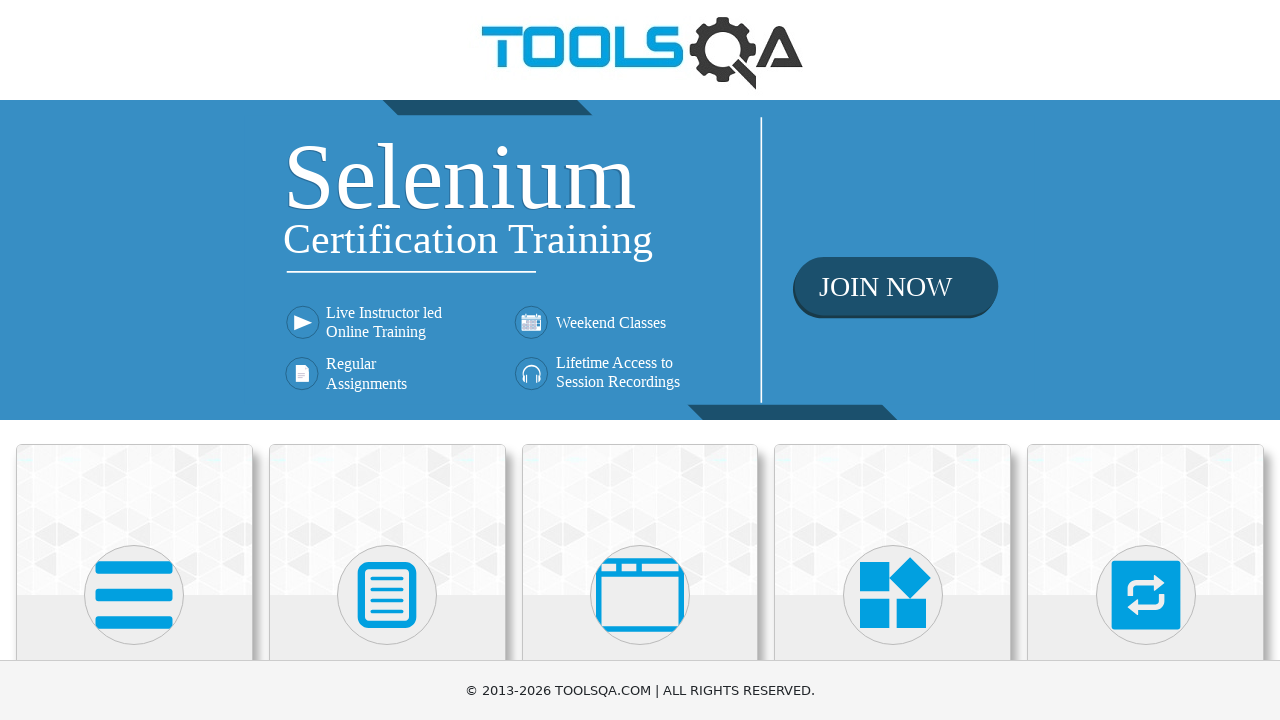